Tests that clicking the green success button changes its id attribute

Starting URL: http://the-internet.herokuapp.com/challenging_dom

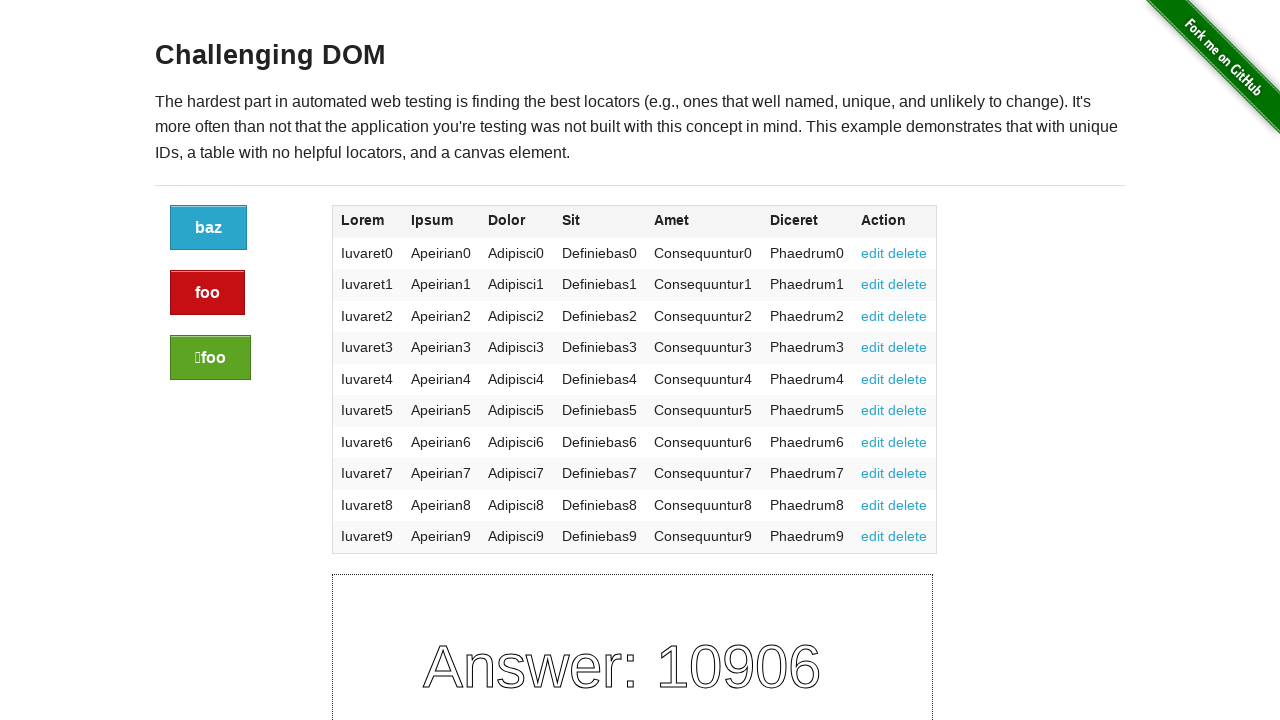

Located the green success button
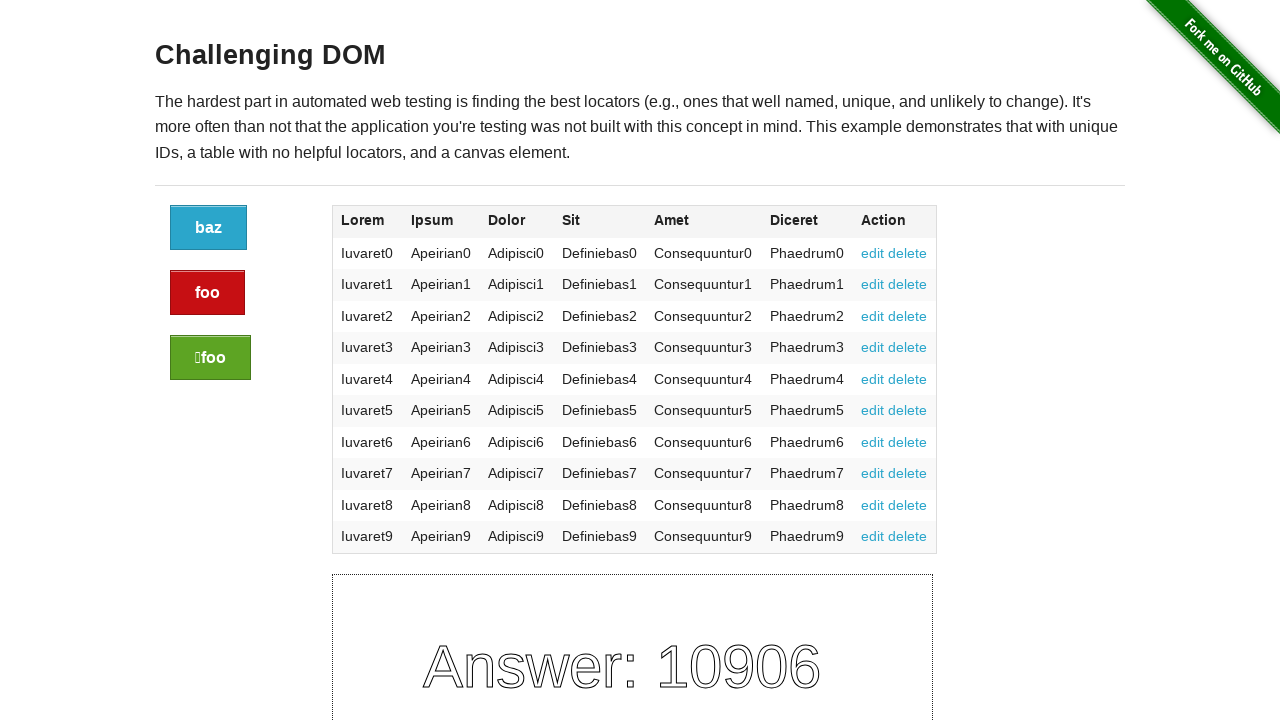

Retrieved initial button id: 1155e290-f6a5-013e-3ceb-5265e4b4a93d
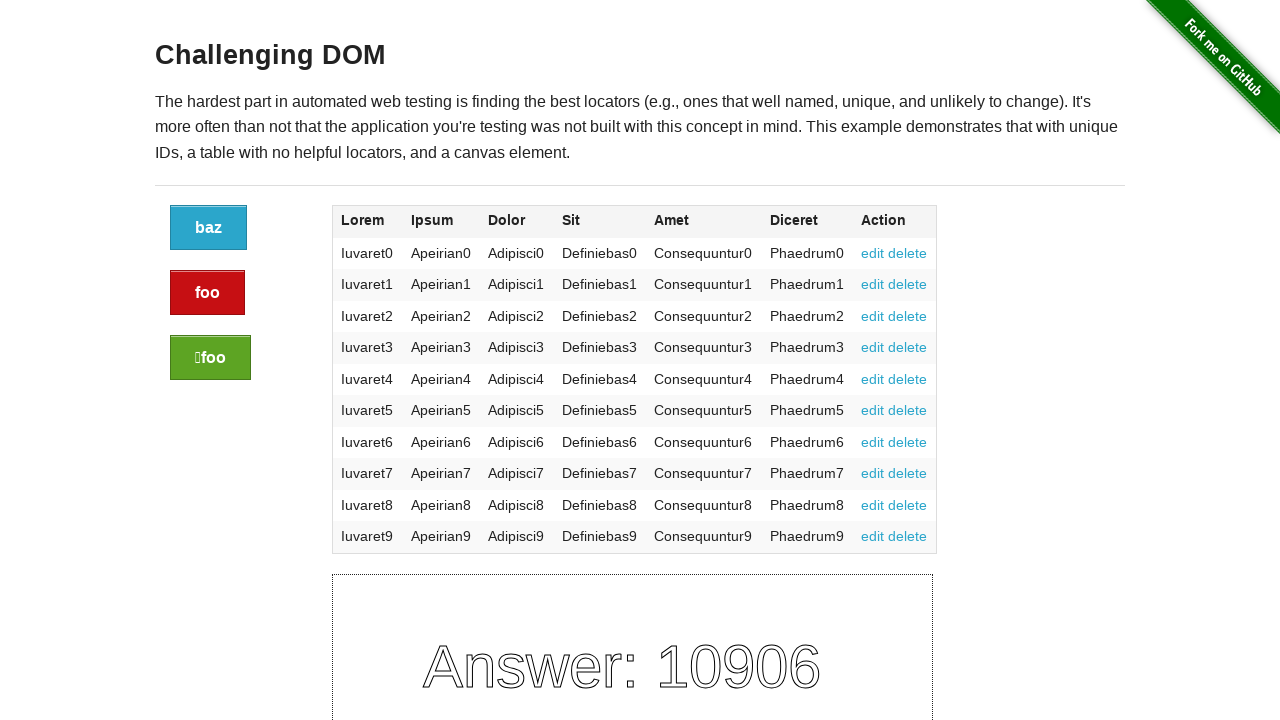

Clicked the green success button at (210, 358) on xpath=//div[@class="large-2 columns"]/a[@class="button success"]
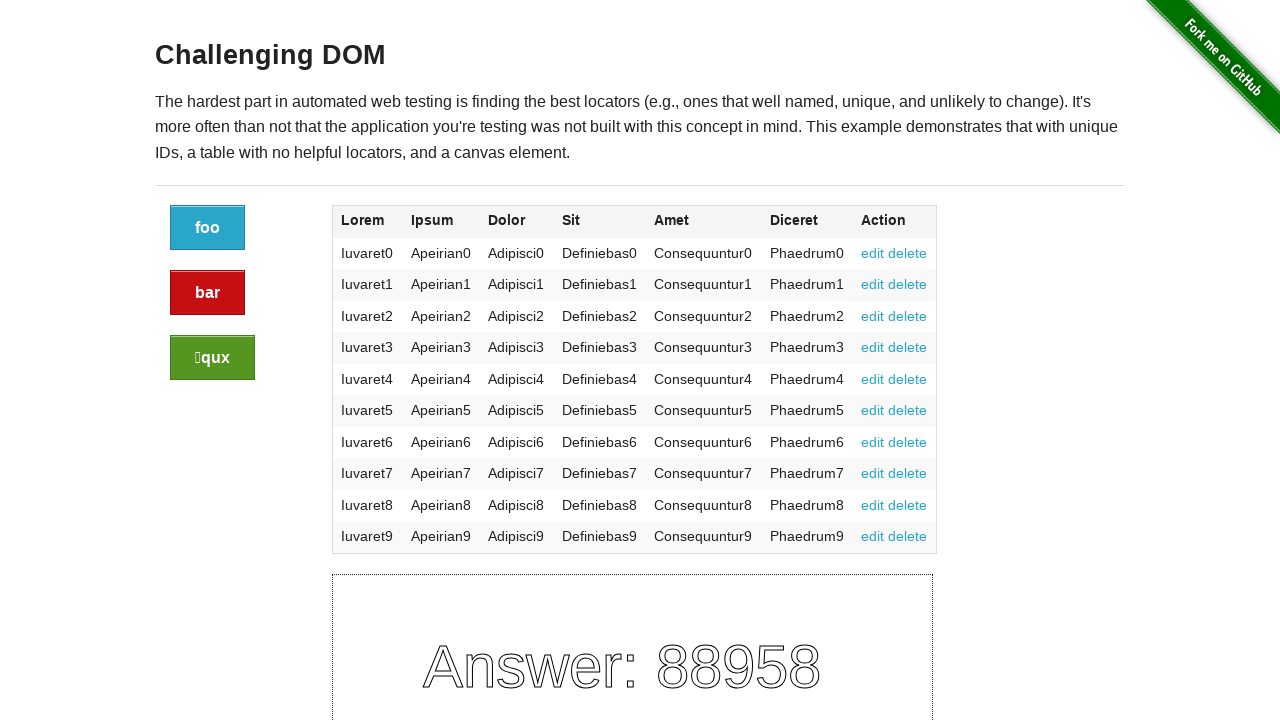

Located the success button again after click
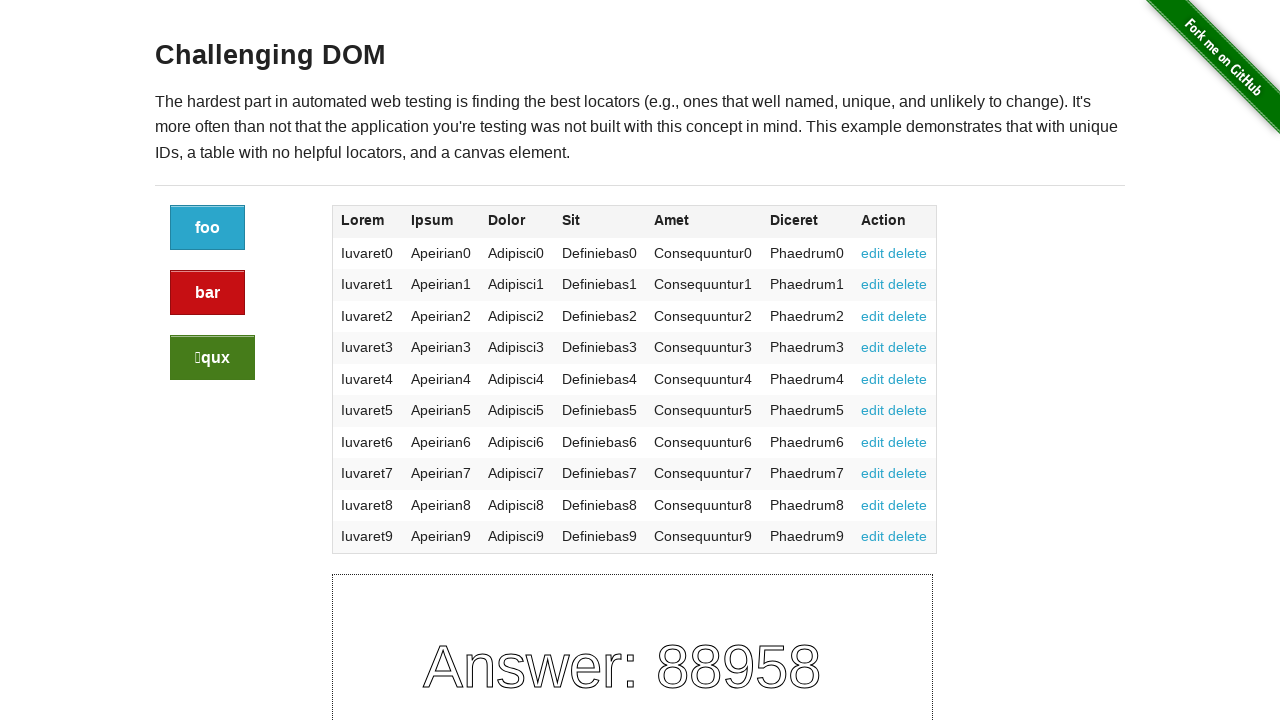

Verified button id changed from 1155e290-f6a5-013e-3ceb-5265e4b4a93d to 1382f060-f6a5-013e-3d01-5265e4b4a93d
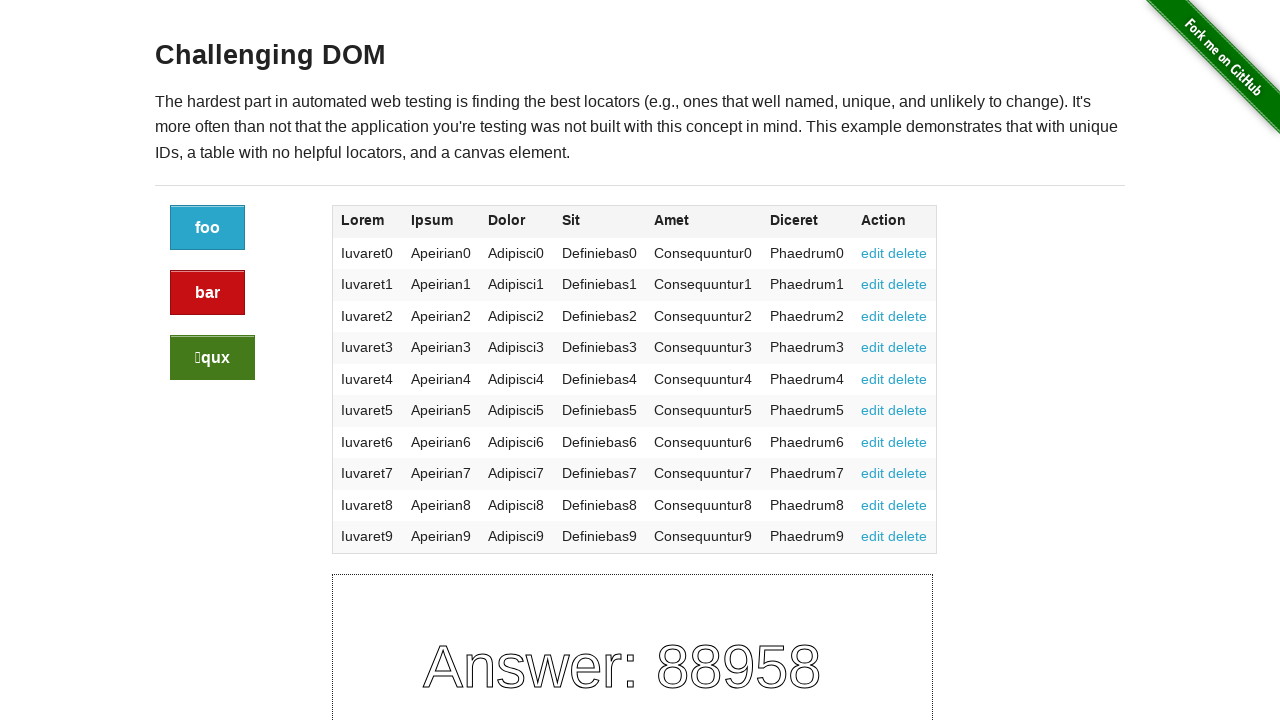

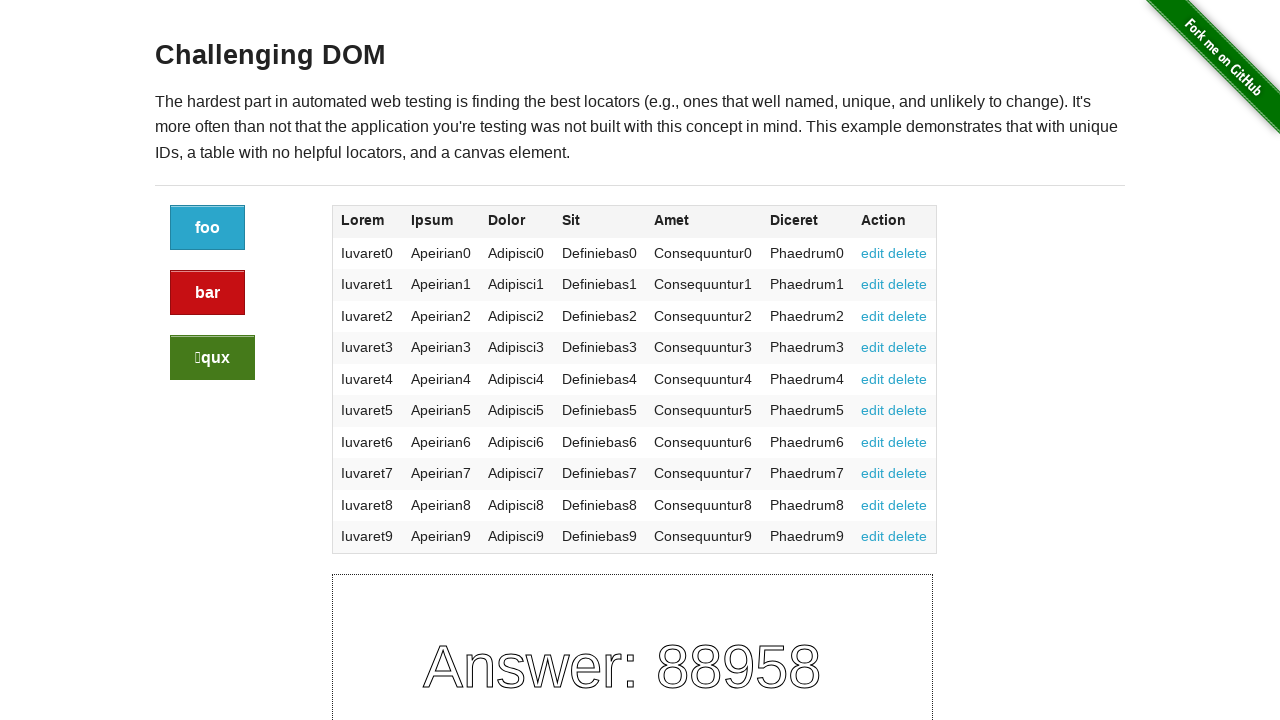